Tests dynamic loading of a missing element by clicking Example 2 link, starting the loading process, and waiting for the element to appear and become visible

Starting URL: https://the-internet.herokuapp.com/dynamic_loading

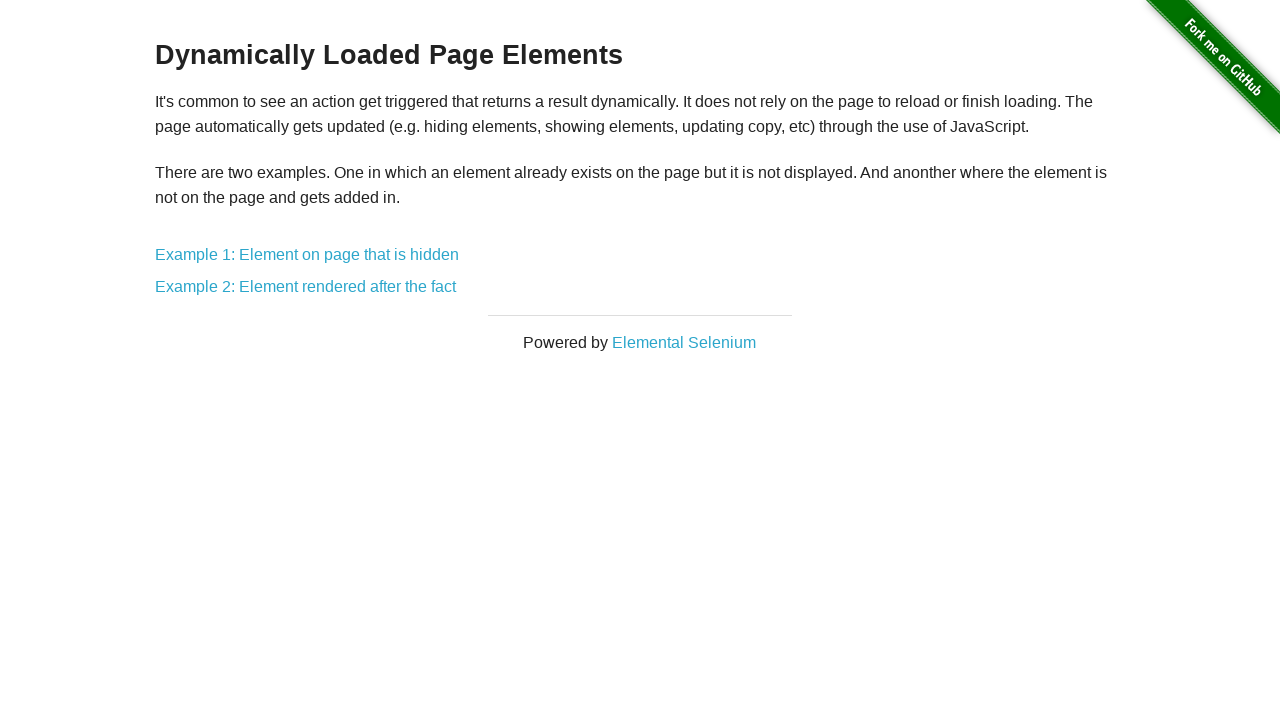

Clicked Example 2 link to navigate to dynamic loading test at (306, 287) on a:has-text('Example 2')
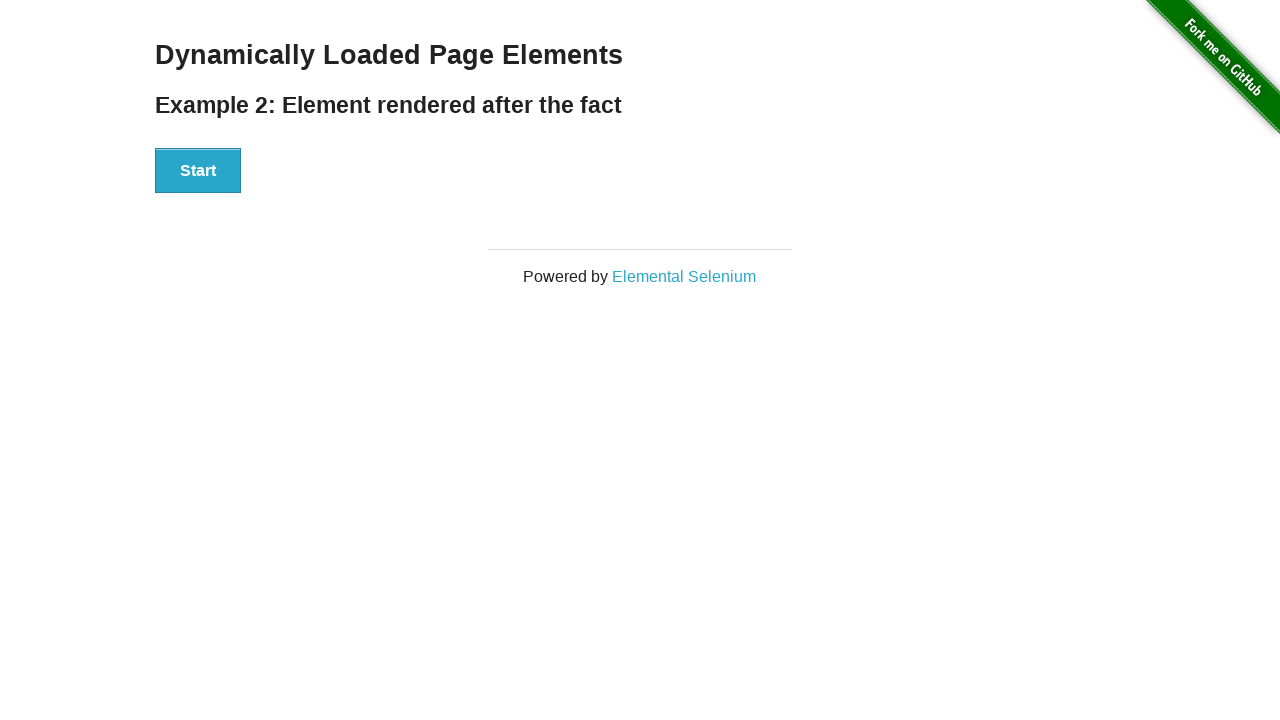

Clicked Start button to trigger dynamic loading process at (198, 171) on xpath=//button[text()='Start']
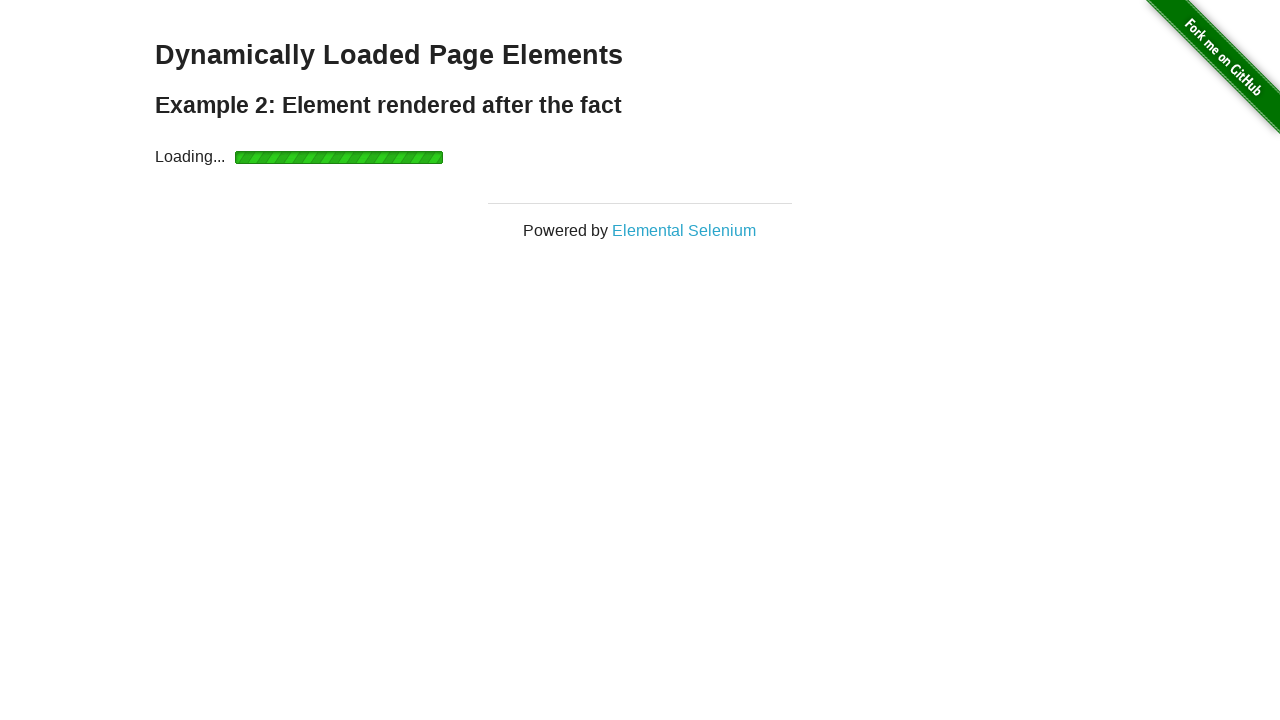

Waited for finish element to appear and become visible
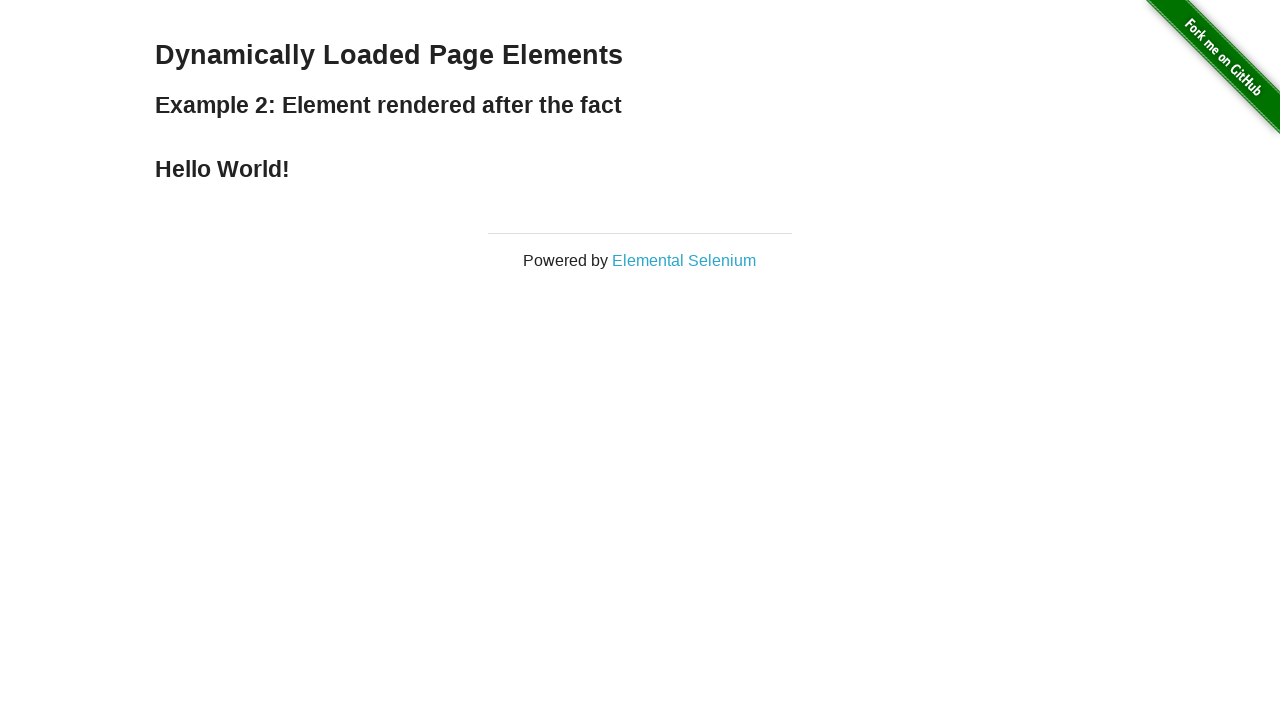

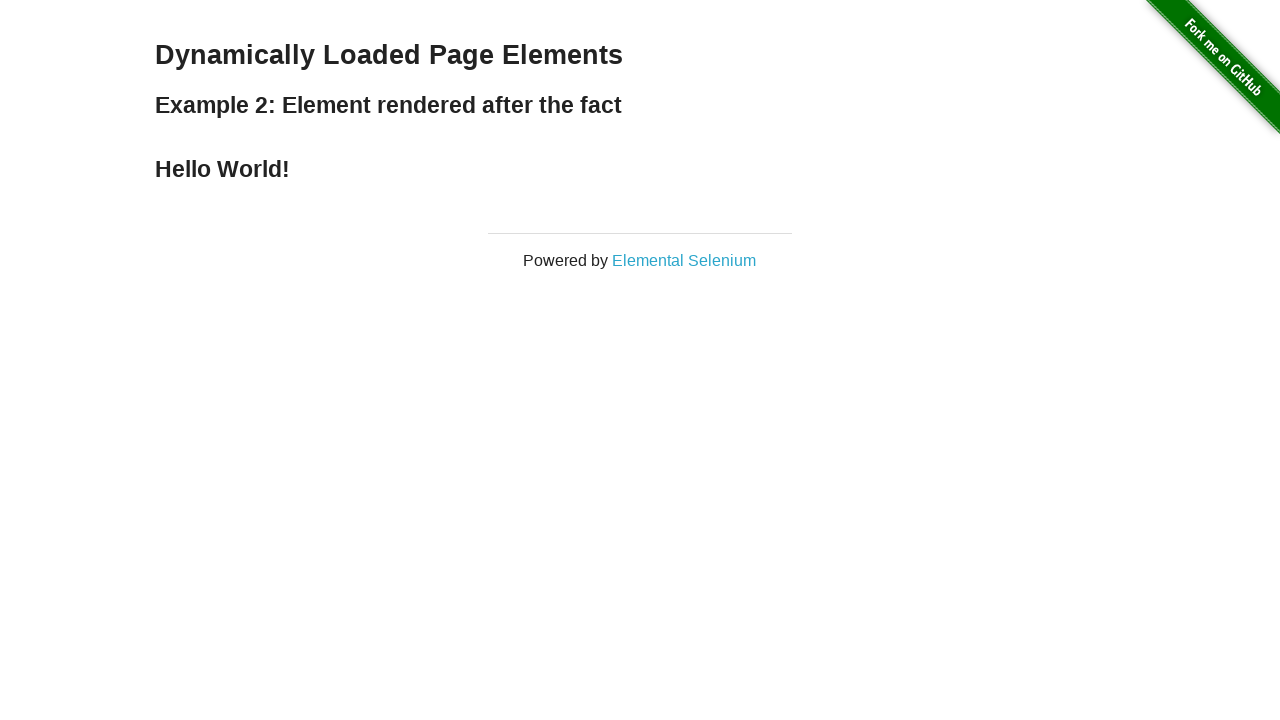